Navigates to a uniforms website and fills in a name field on a form, likely a contact or inquiry form.

Starting URL: https://www.rajuniforms.com/

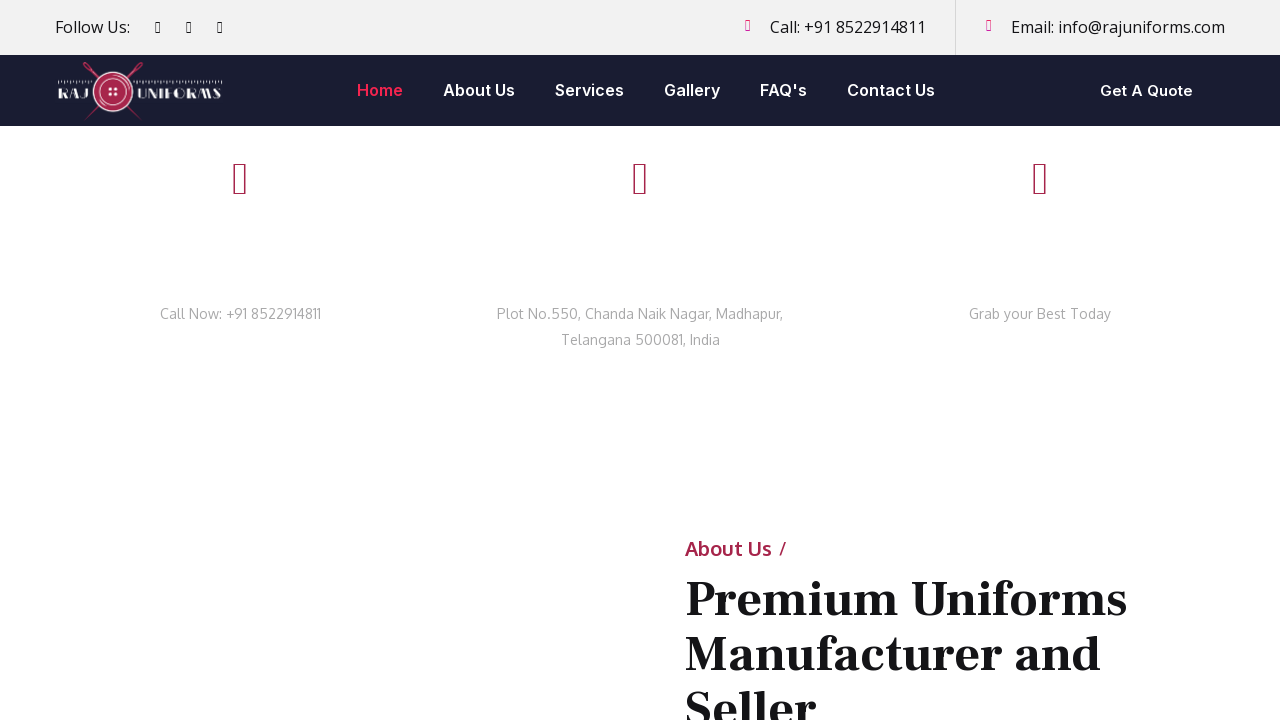

Waited 2 seconds for page to load
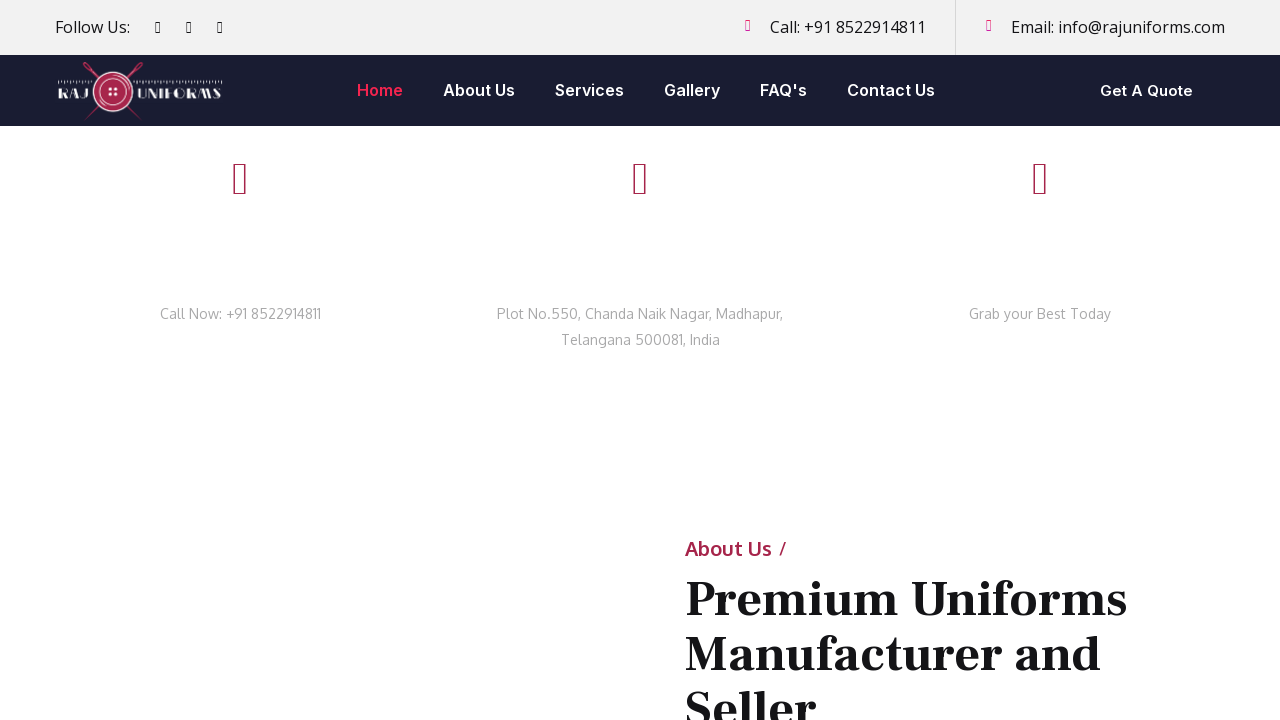

Filled name field with 'laxman' on input[name='name']
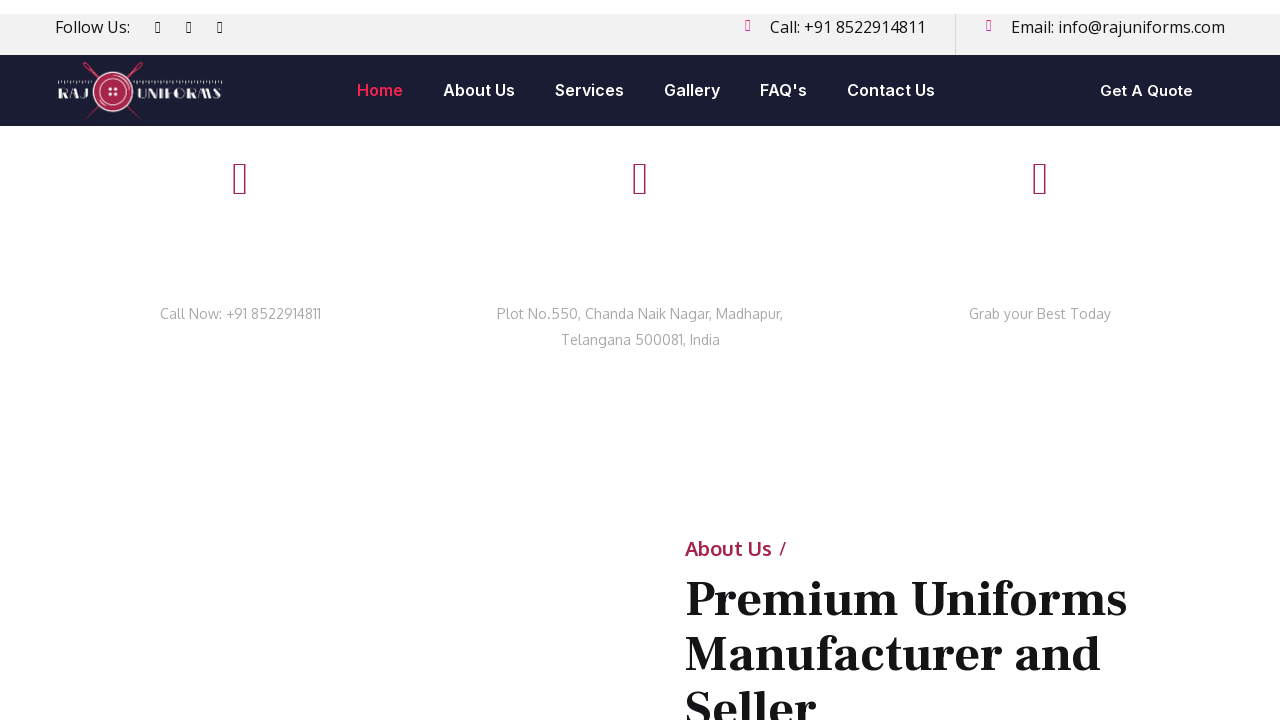

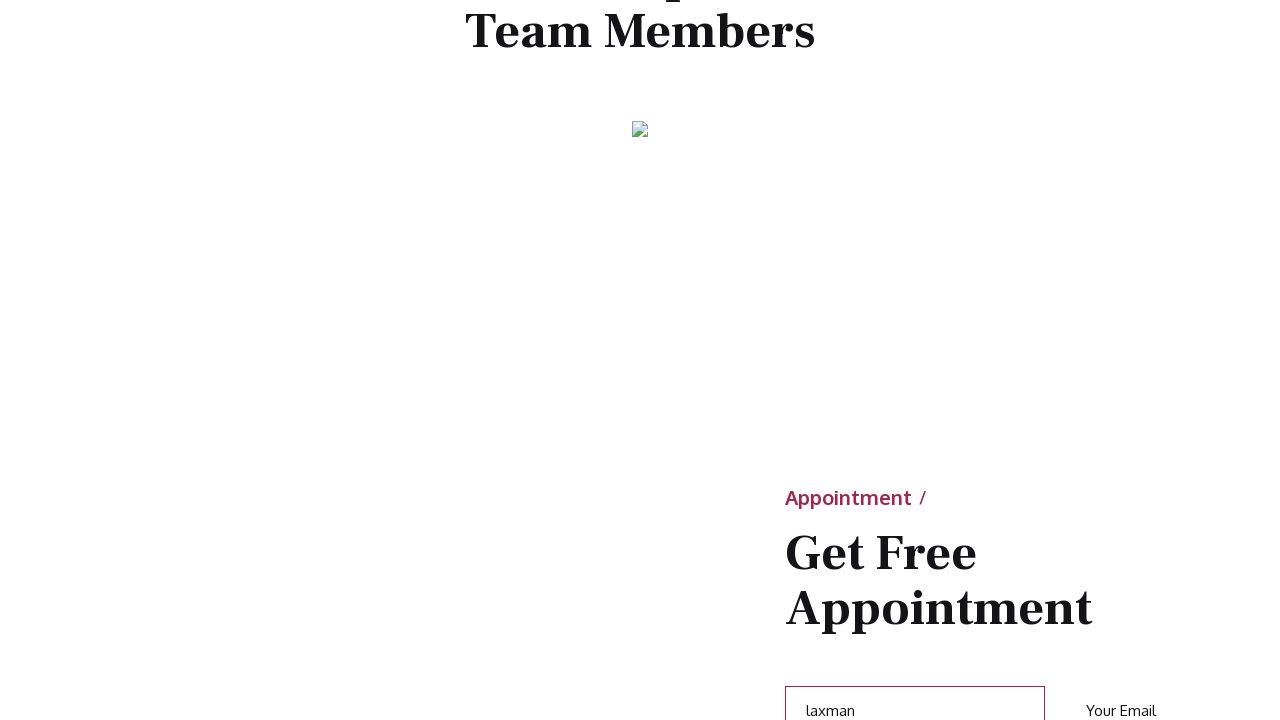